Tests clipboard operations on the ClipboardJS demo page by selecting, cutting, and pasting text in a textarea

Starting URL: https://clipboardjs.com/

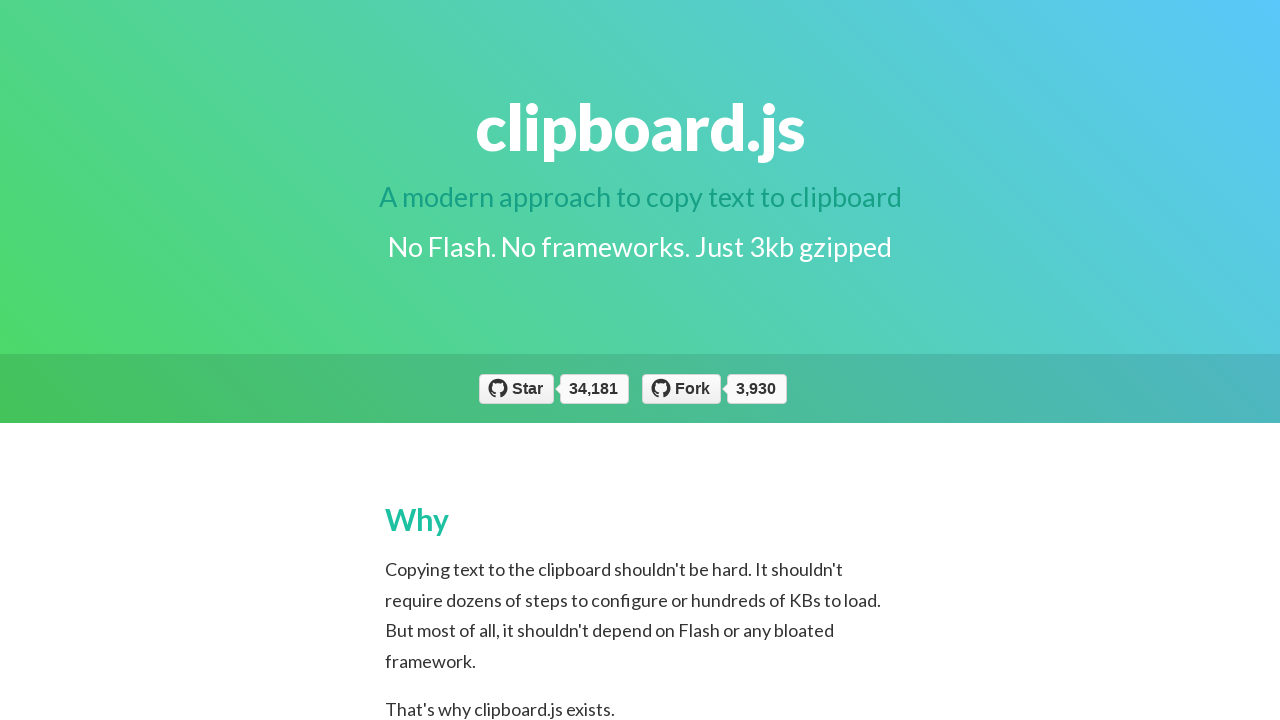

Located textarea element with id 'bar'
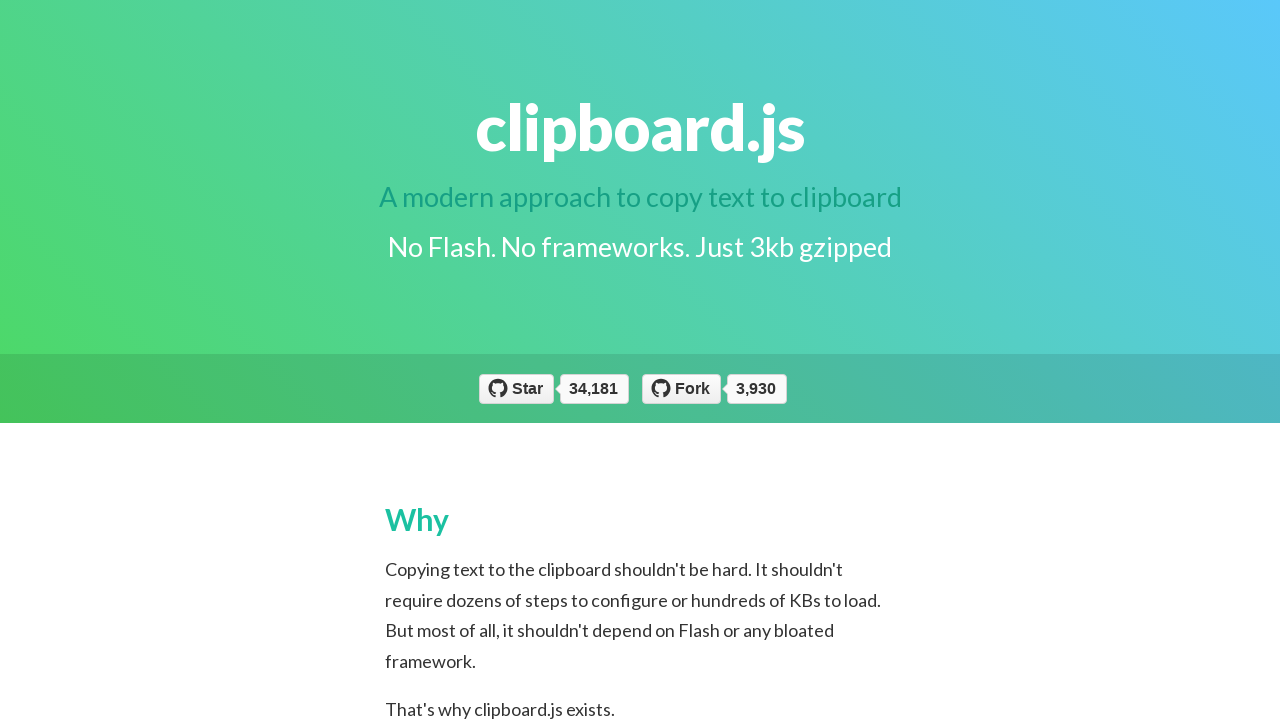

Selected all text in textarea using Ctrl+A/Cmd+A on textarea#bar
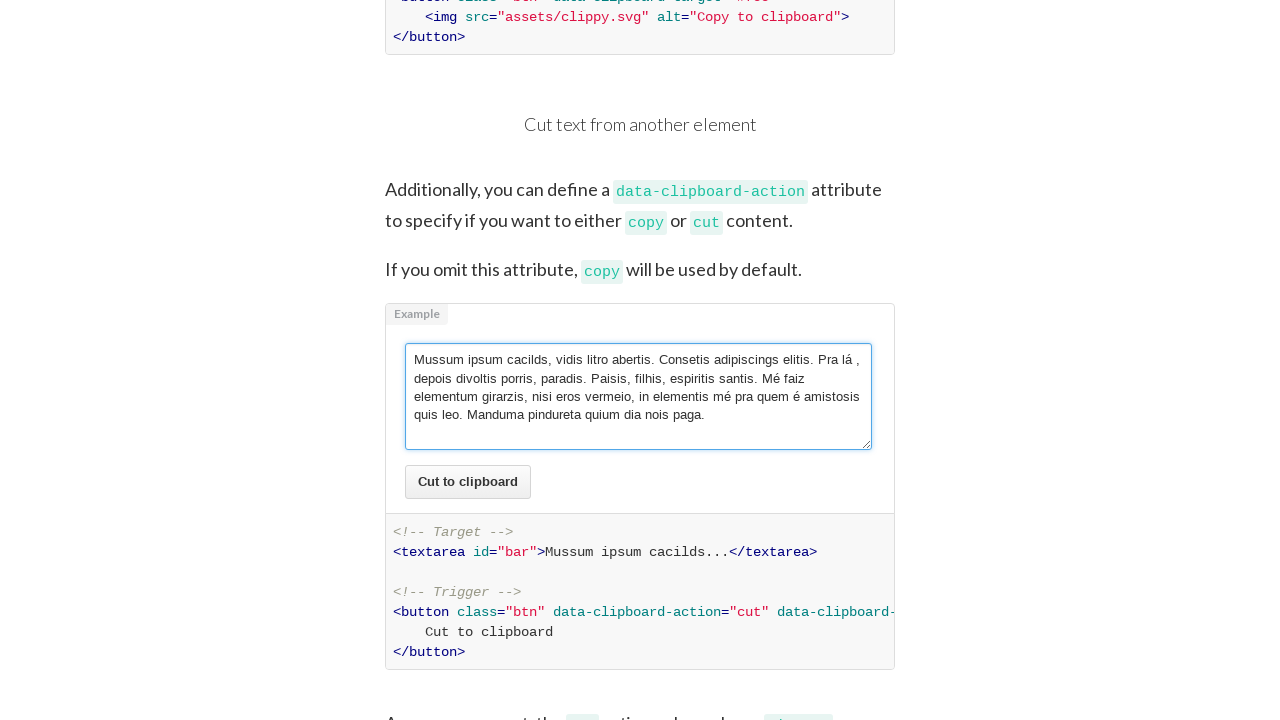

Cut selected text from textarea using Ctrl+X/Cmd+X on textarea#bar
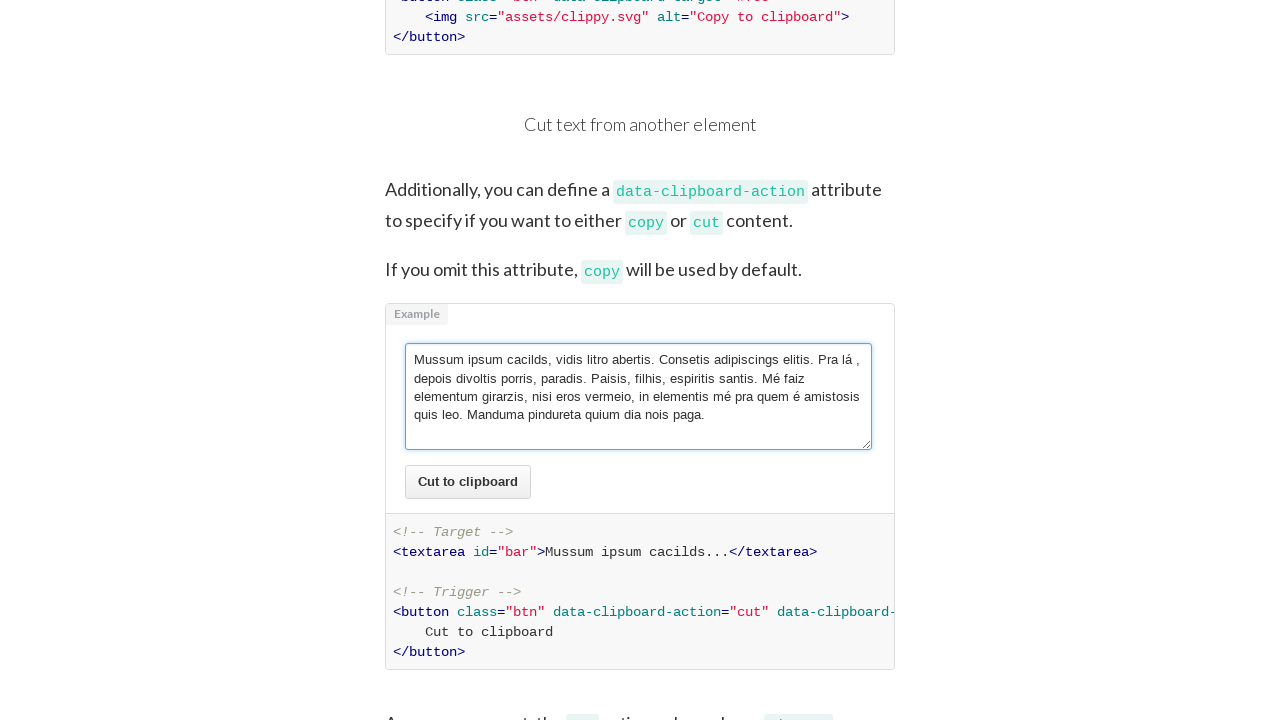

Pasted text back into textarea using Ctrl+V/Cmd+V on textarea#bar
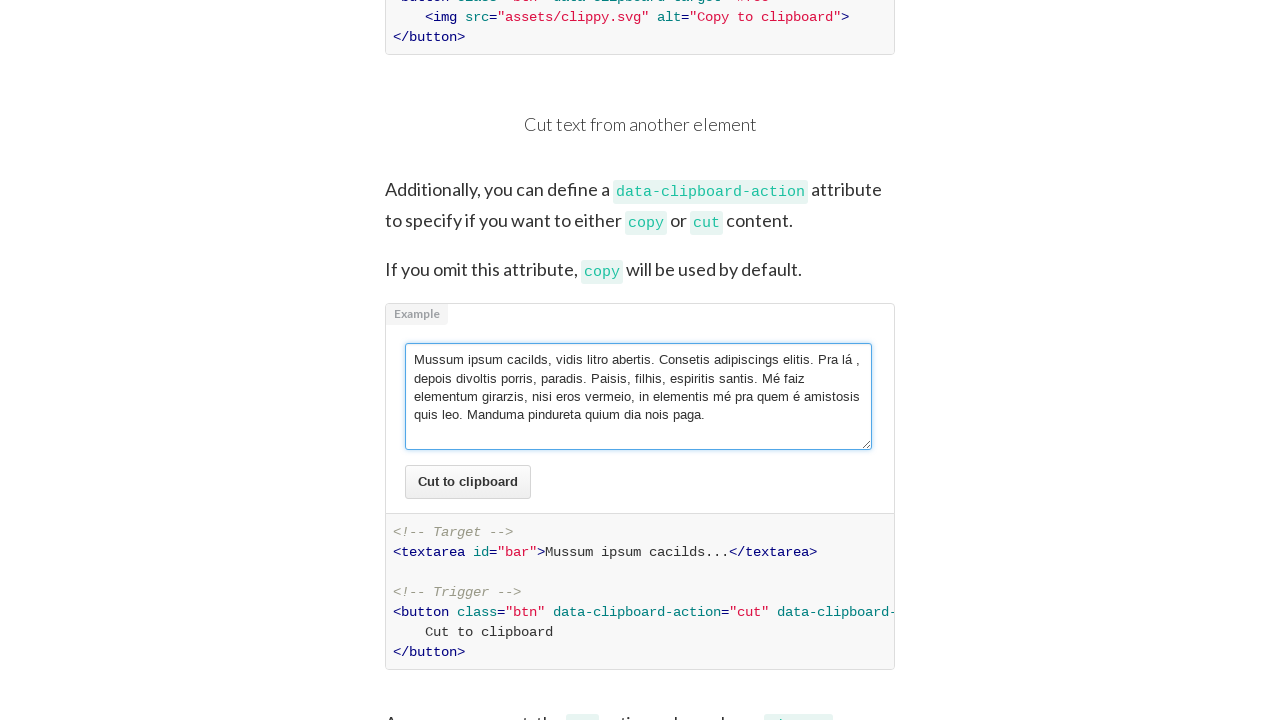

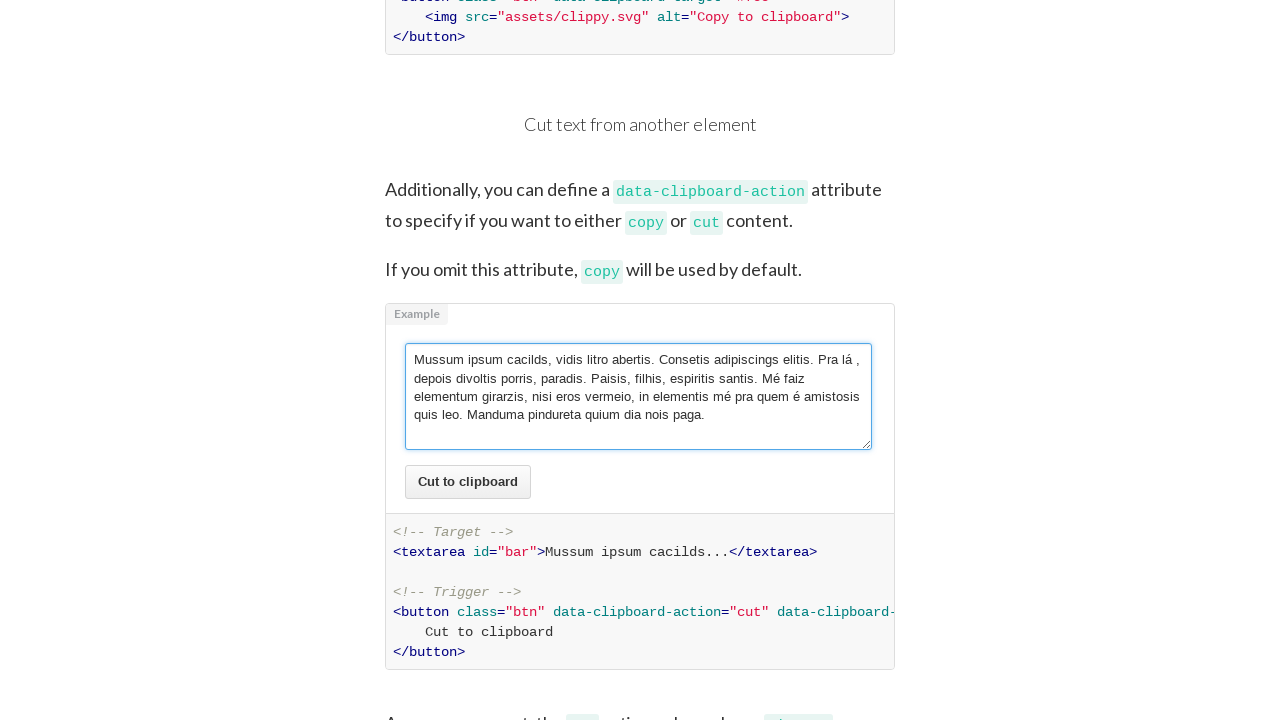